Tests prompt dialog handling by clicking a button that triggers a prompt, entering text, and accepting it

Starting URL: https://demoqa.com/alerts

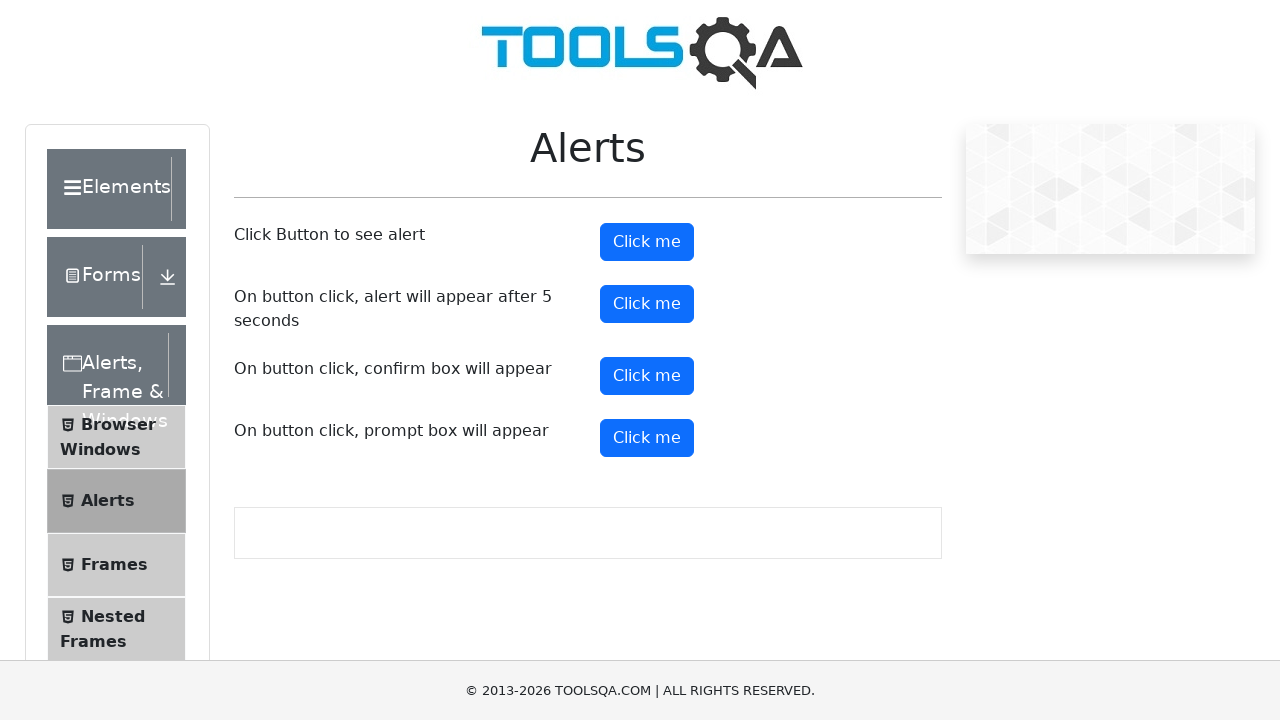

Set up dialog handler to accept prompt with 'Marcus'
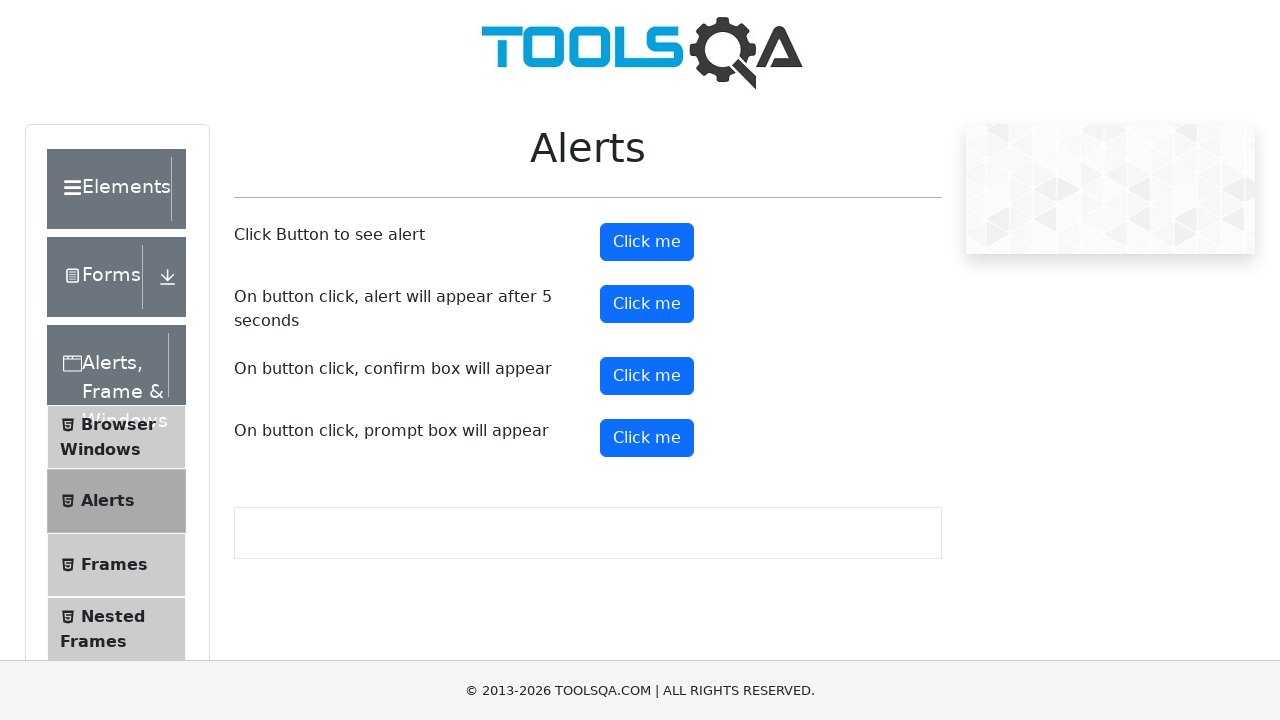

Clicked prompt button to trigger dialog at (647, 438) on #promtButton
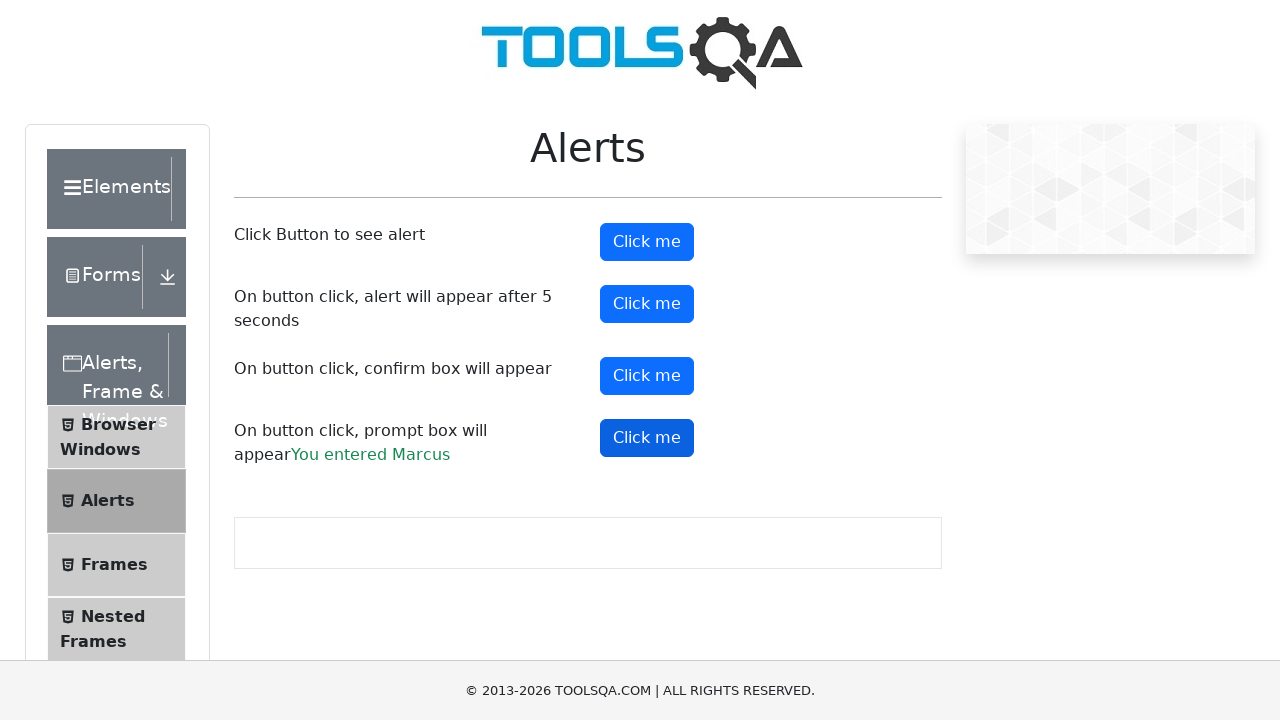

Prompt result text appeared confirming 'Marcus' was entered and accepted
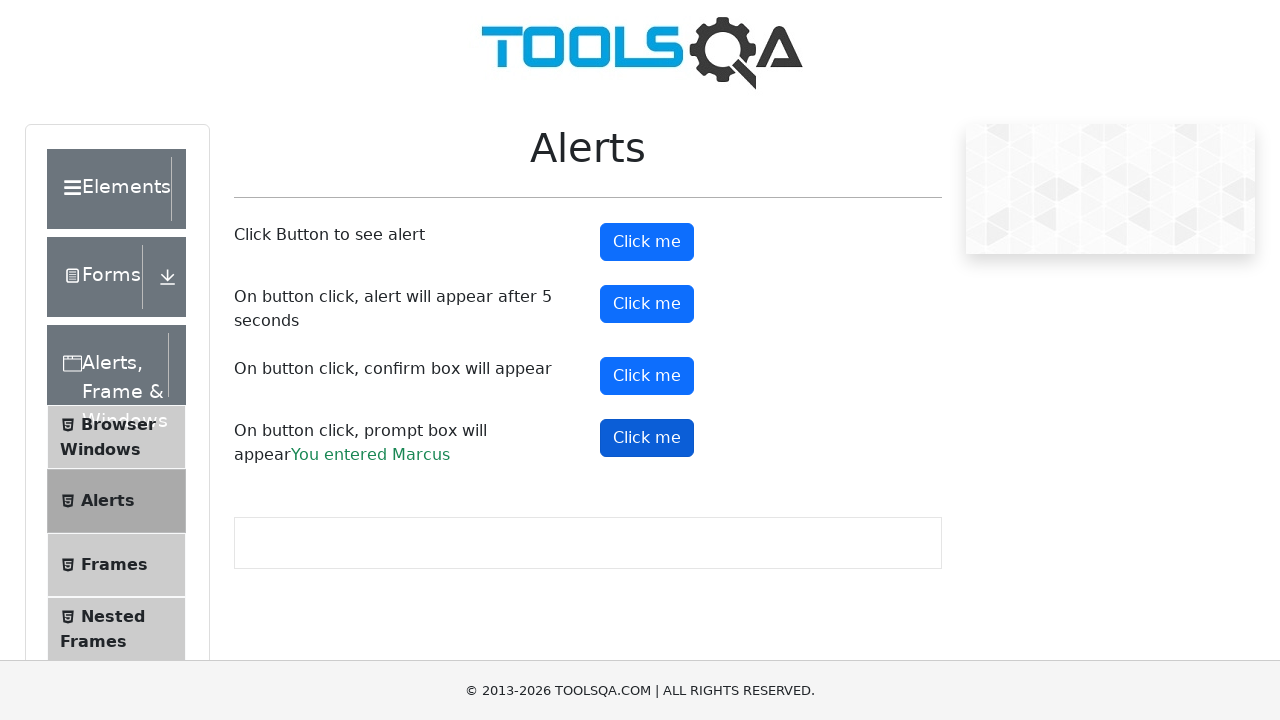

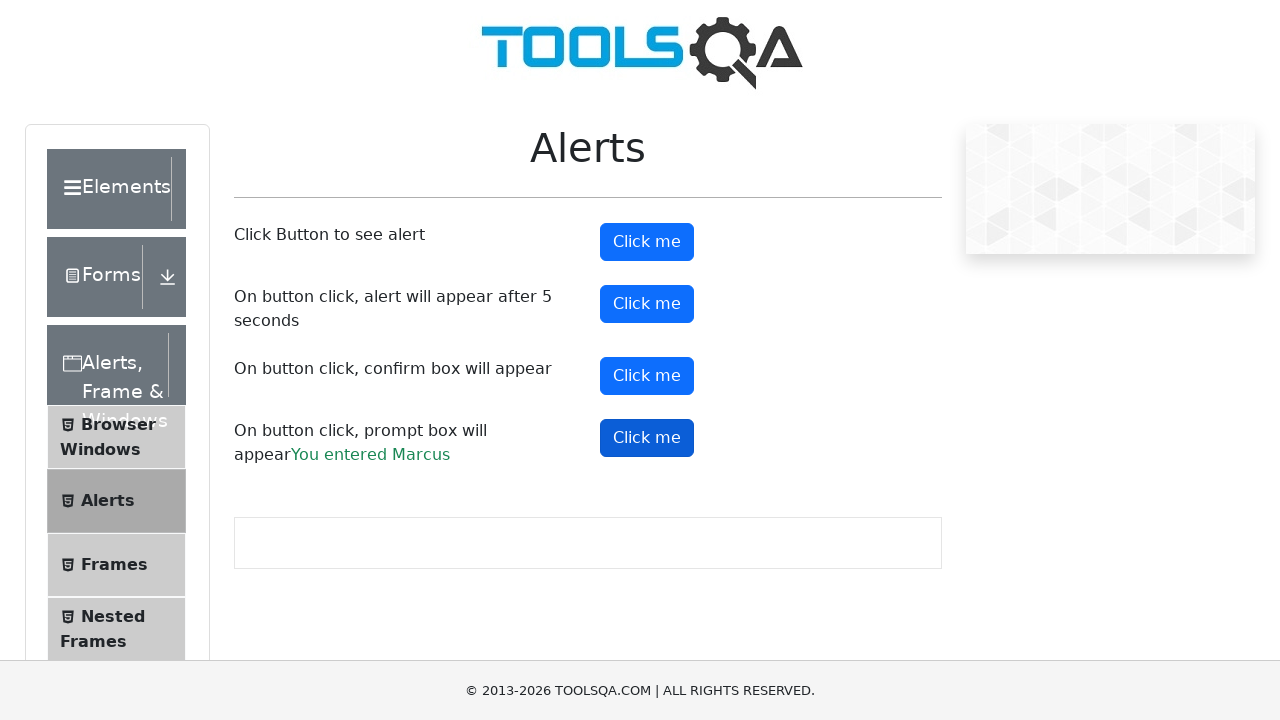